Tests dropdown selection functionality by selecting a country from a dropdown menu

Starting URL: https://www.globalsqa.com/demo-site/select-dropdown-menu/

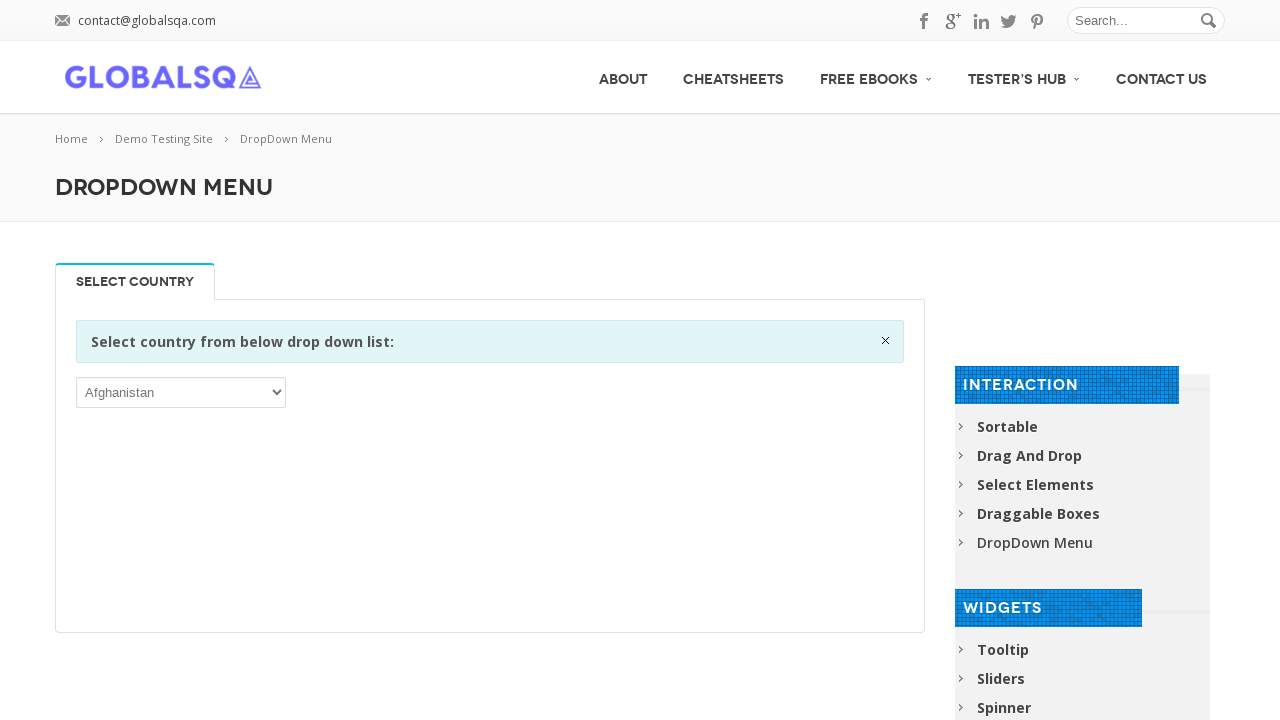

Navigated to dropdown selection demo page
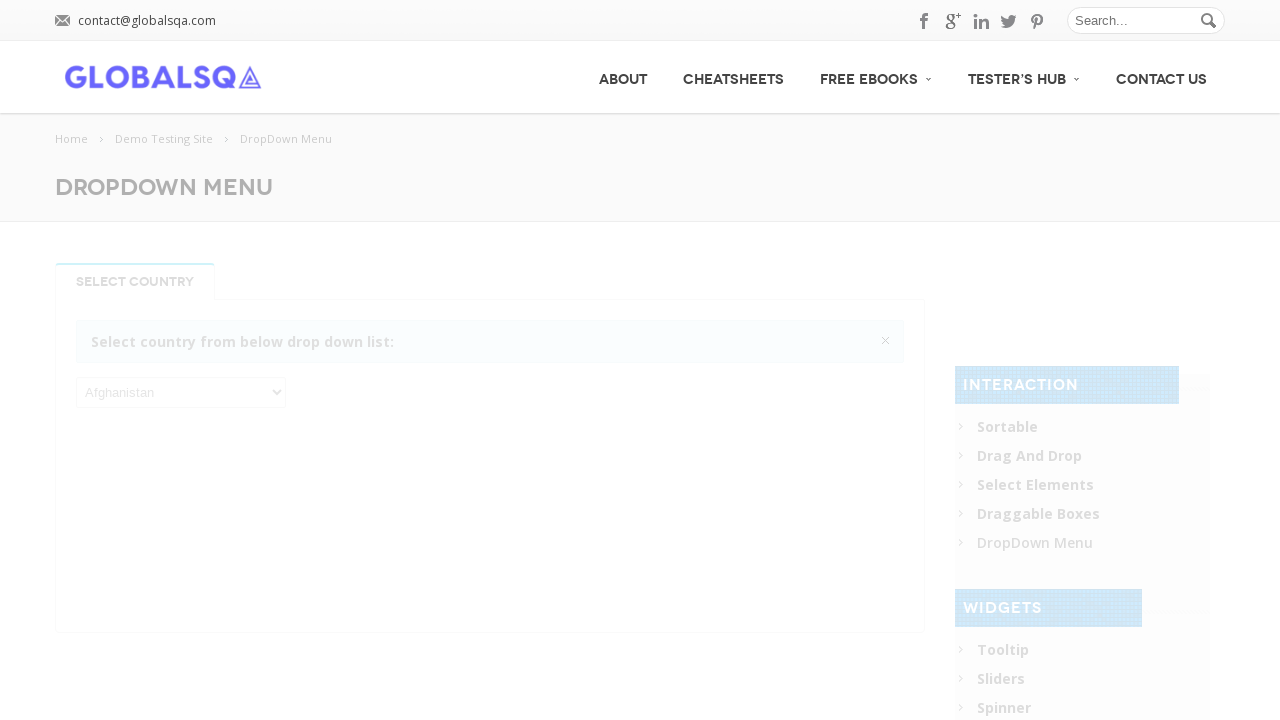

Located country dropdown menu
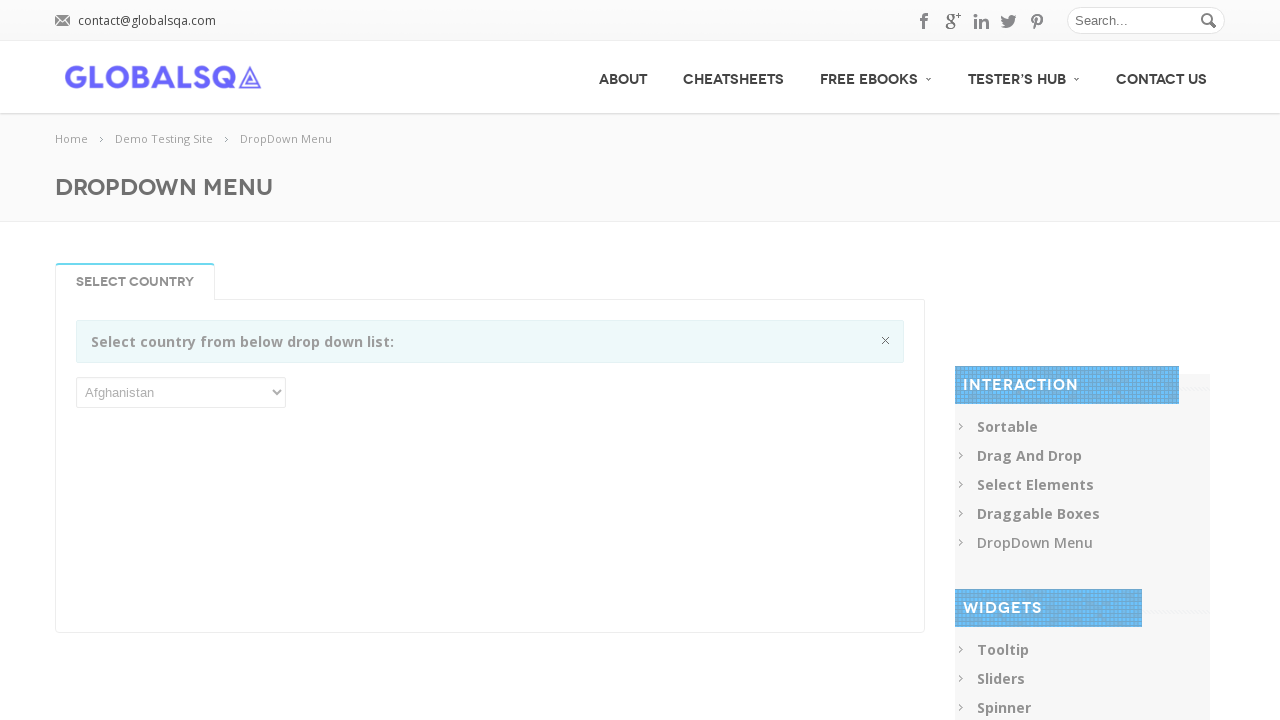

Selected American Samoa from dropdown menu on xpath=//*[@id="post-2646"]/div[2]/div/div/div/p/select
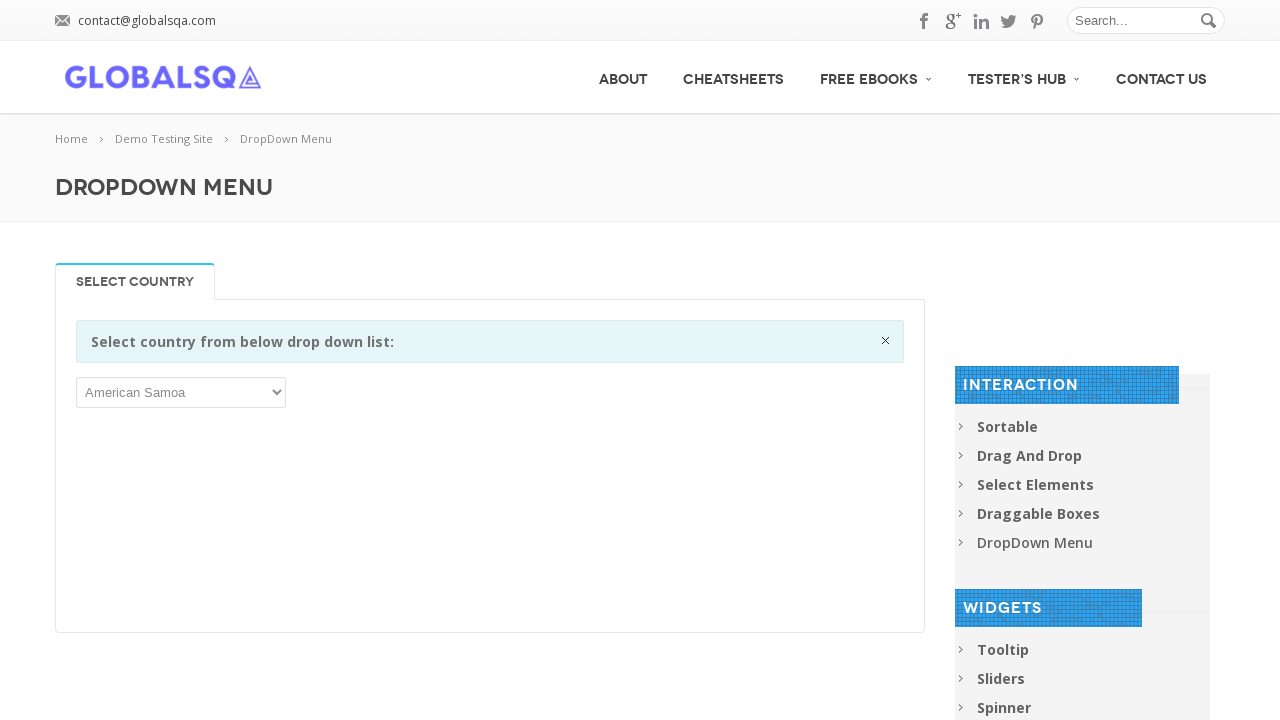

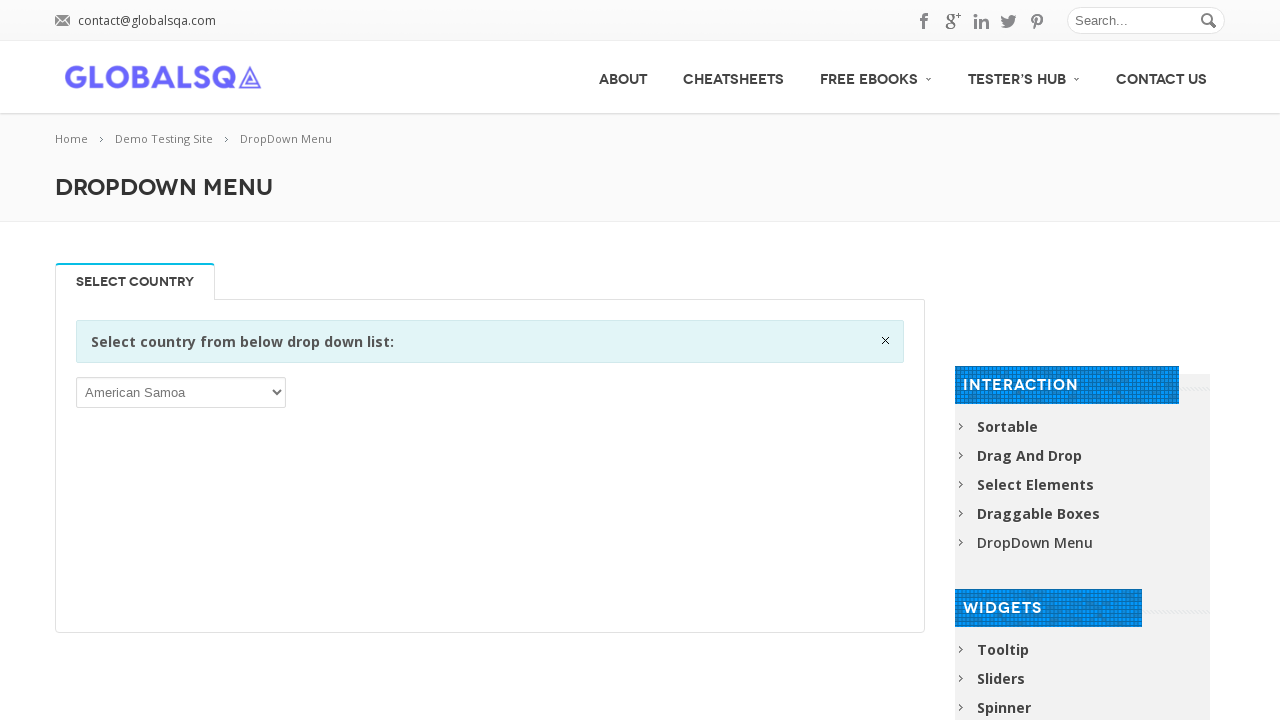